Tests that the todo counter displays the correct number of items as todos are added

Starting URL: https://demo.playwright.dev/todomvc

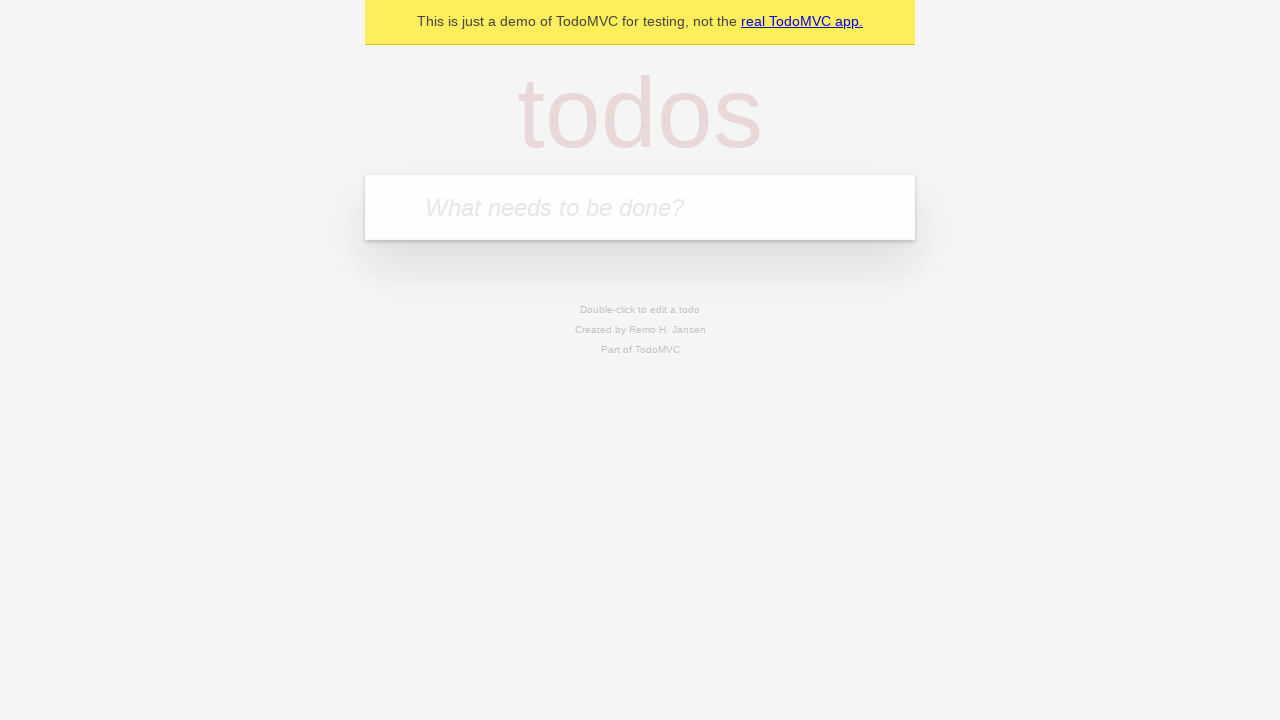

Located the todo input field
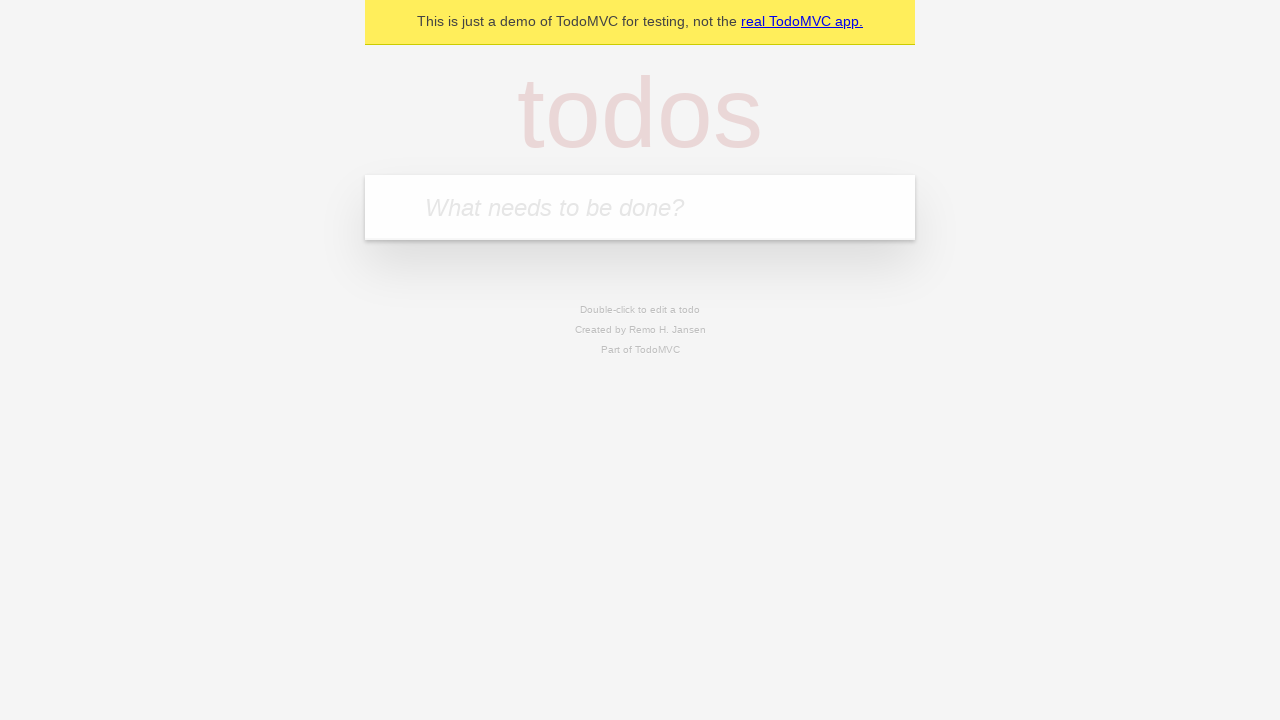

Filled todo input with 'buy some cheese' on internal:attr=[placeholder="What needs to be done?"i]
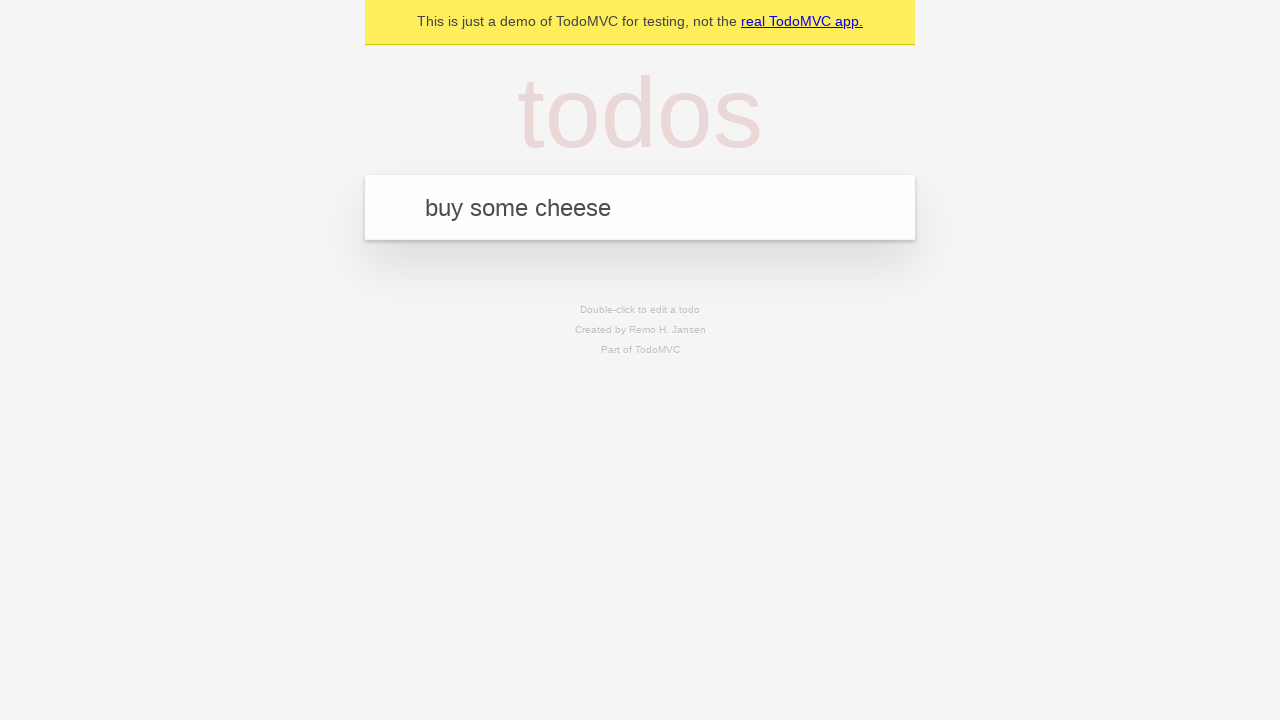

Pressed Enter to add first todo item on internal:attr=[placeholder="What needs to be done?"i]
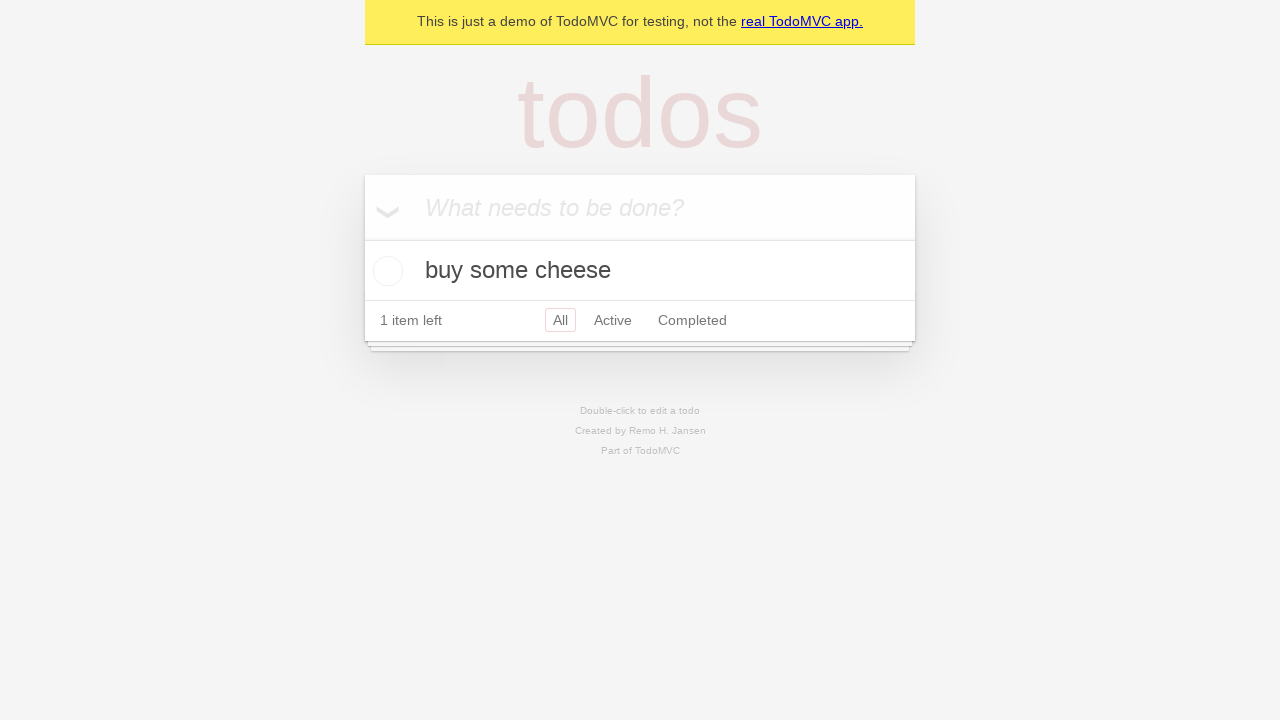

Todo counter element appeared after adding first item
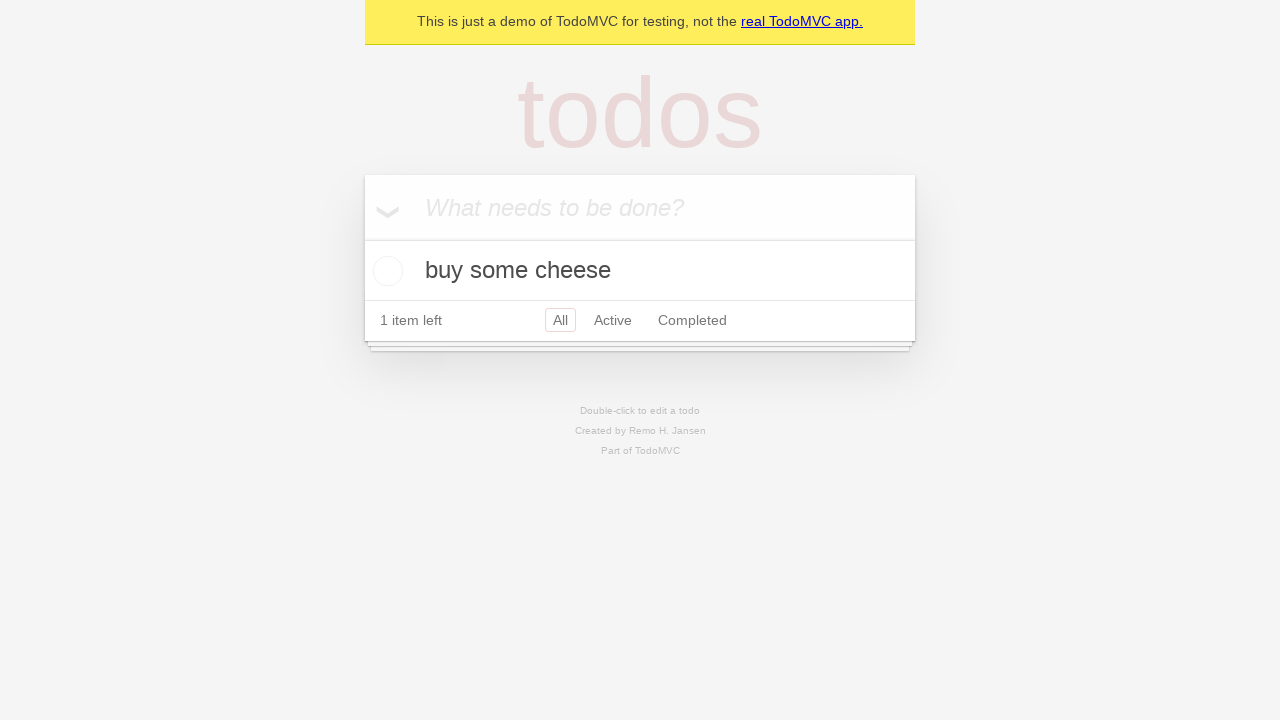

Filled todo input with 'feed the cat' on internal:attr=[placeholder="What needs to be done?"i]
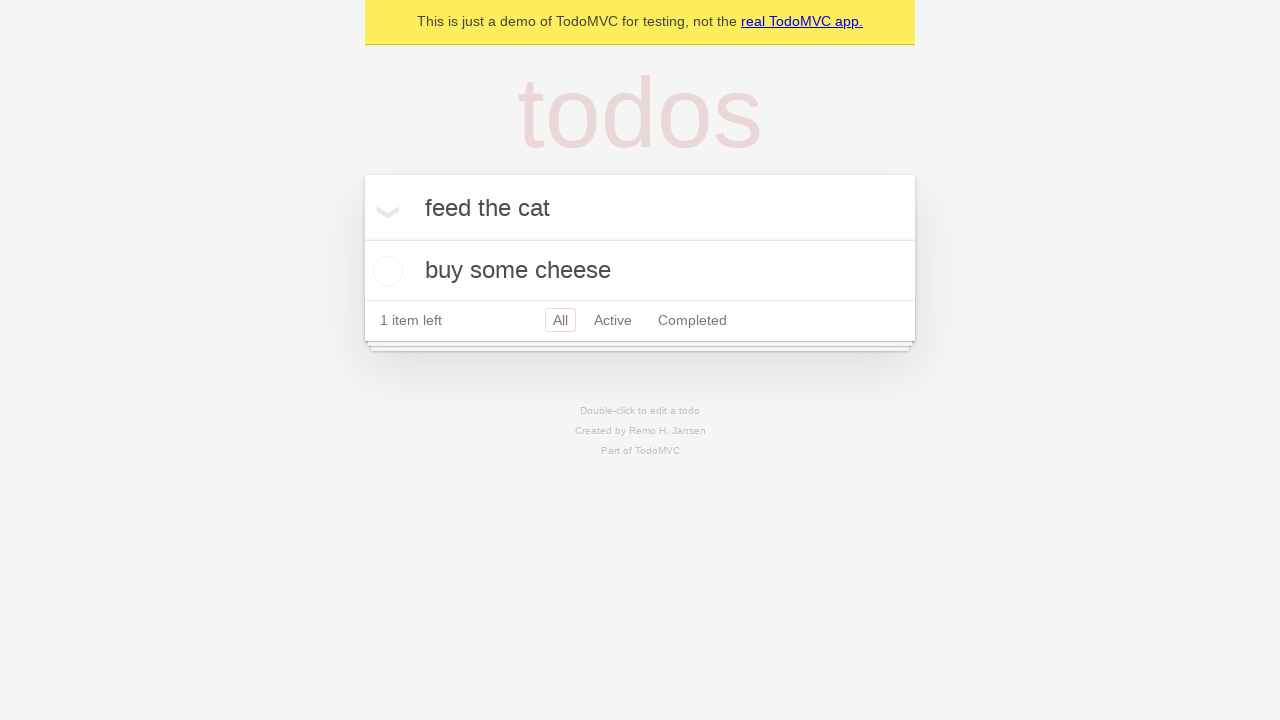

Pressed Enter to add second todo item on internal:attr=[placeholder="What needs to be done?"i]
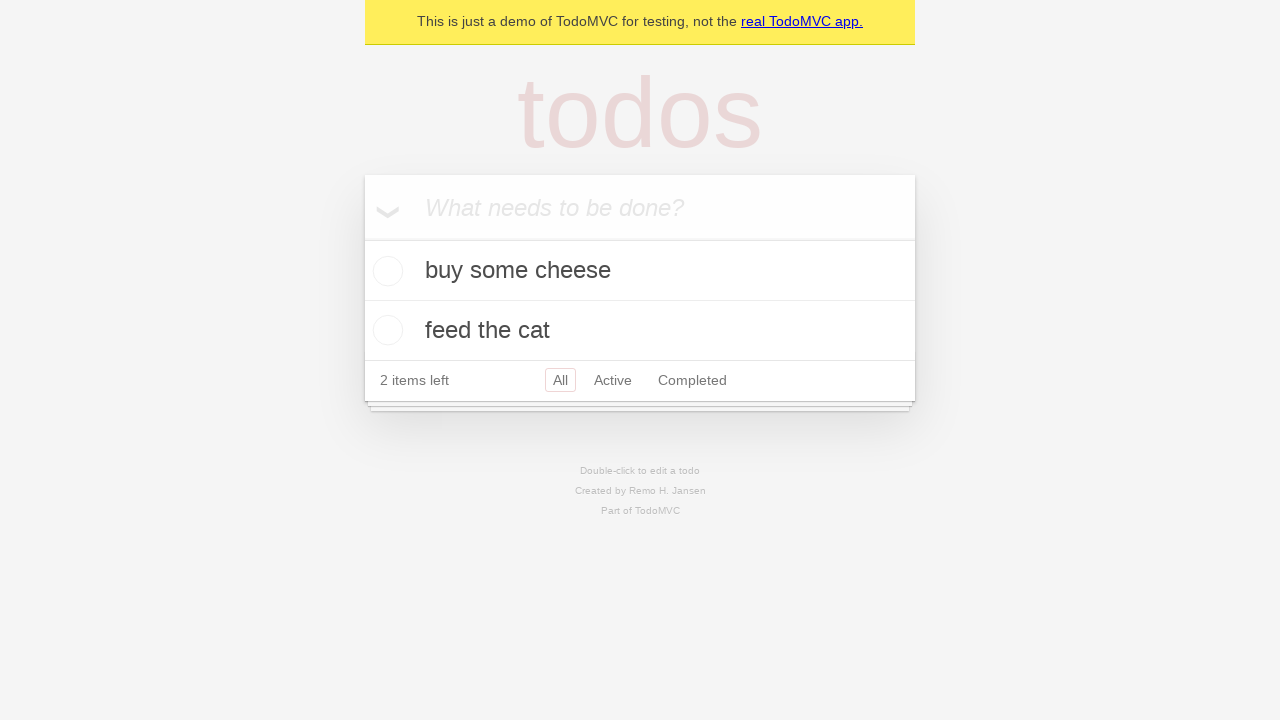

Todo counter updated to reflect 2 items
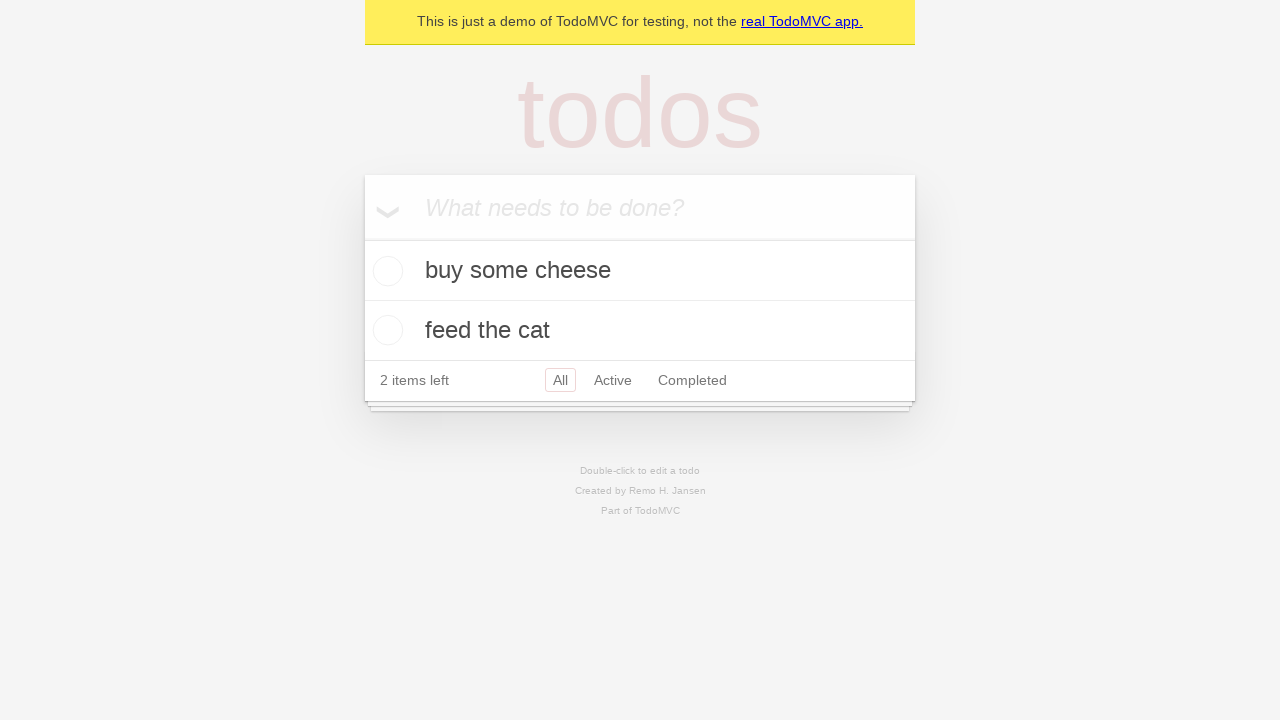

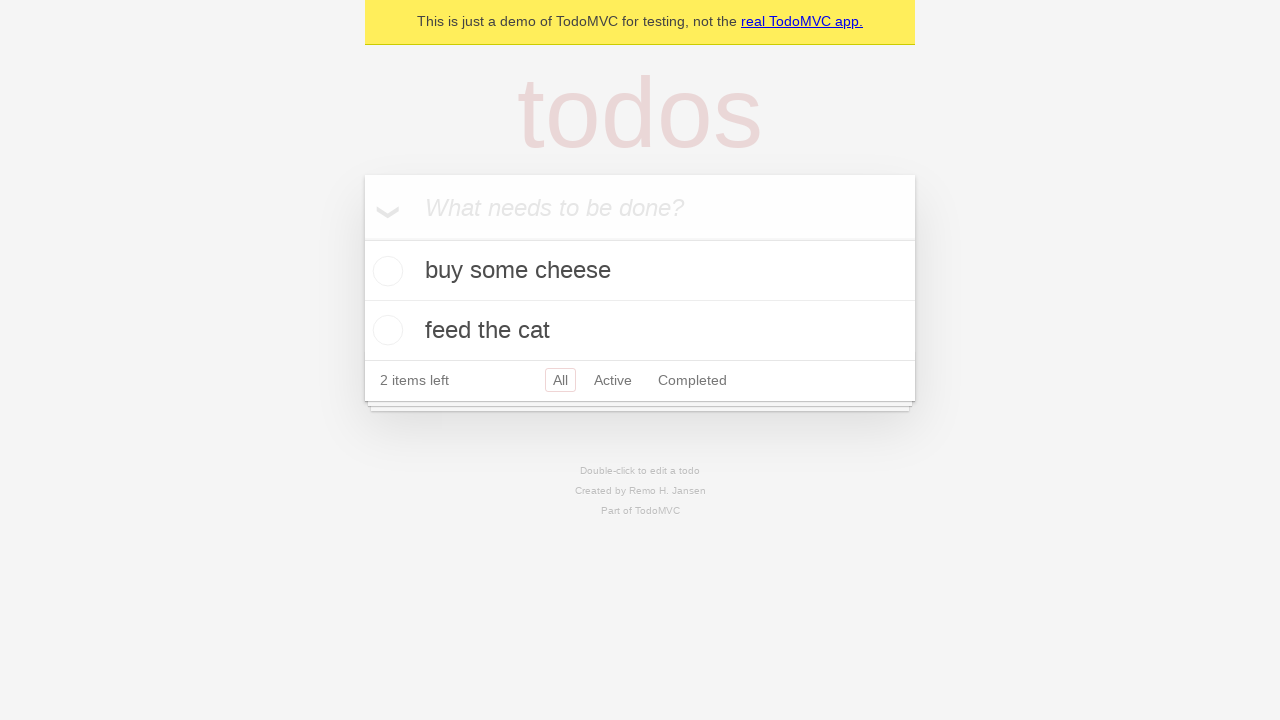